Tests dynamic loading where an element is rendered after clicking a Start button

Starting URL: https://the-internet.herokuapp.com/dynamic_loading/2

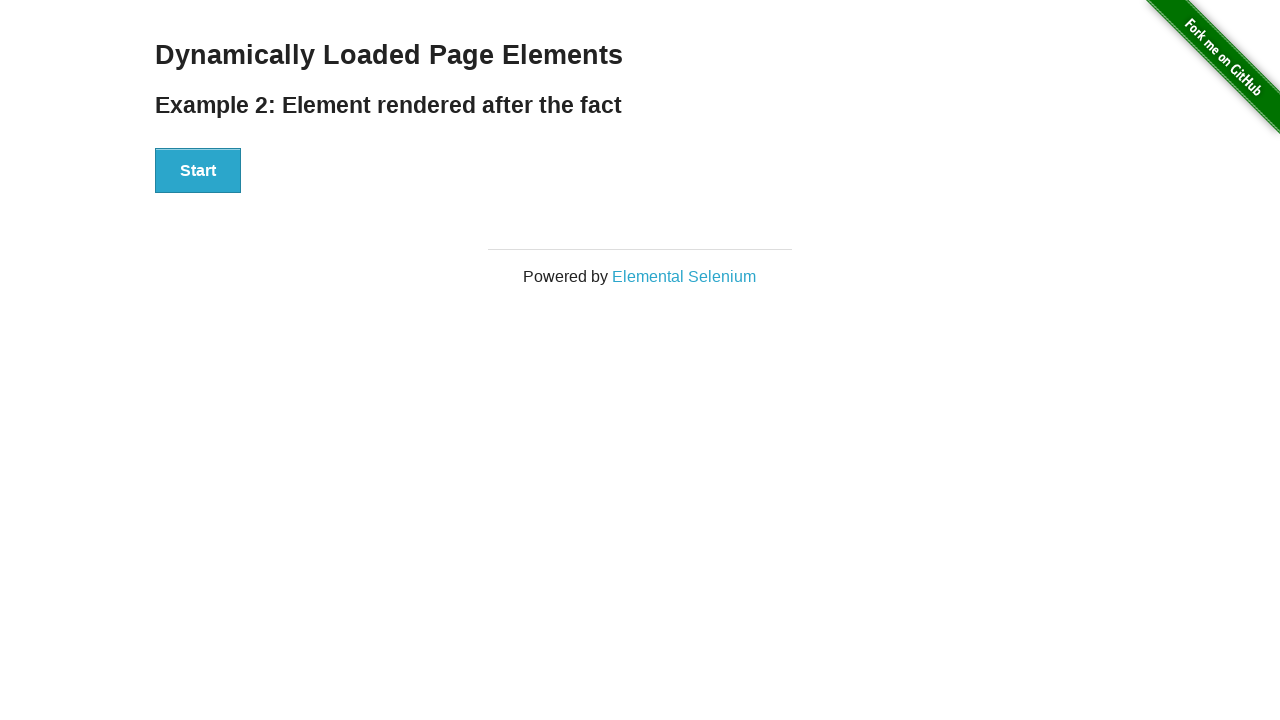

Clicked Start button to trigger dynamic loading at (198, 171) on xpath=//button[text()='Start']
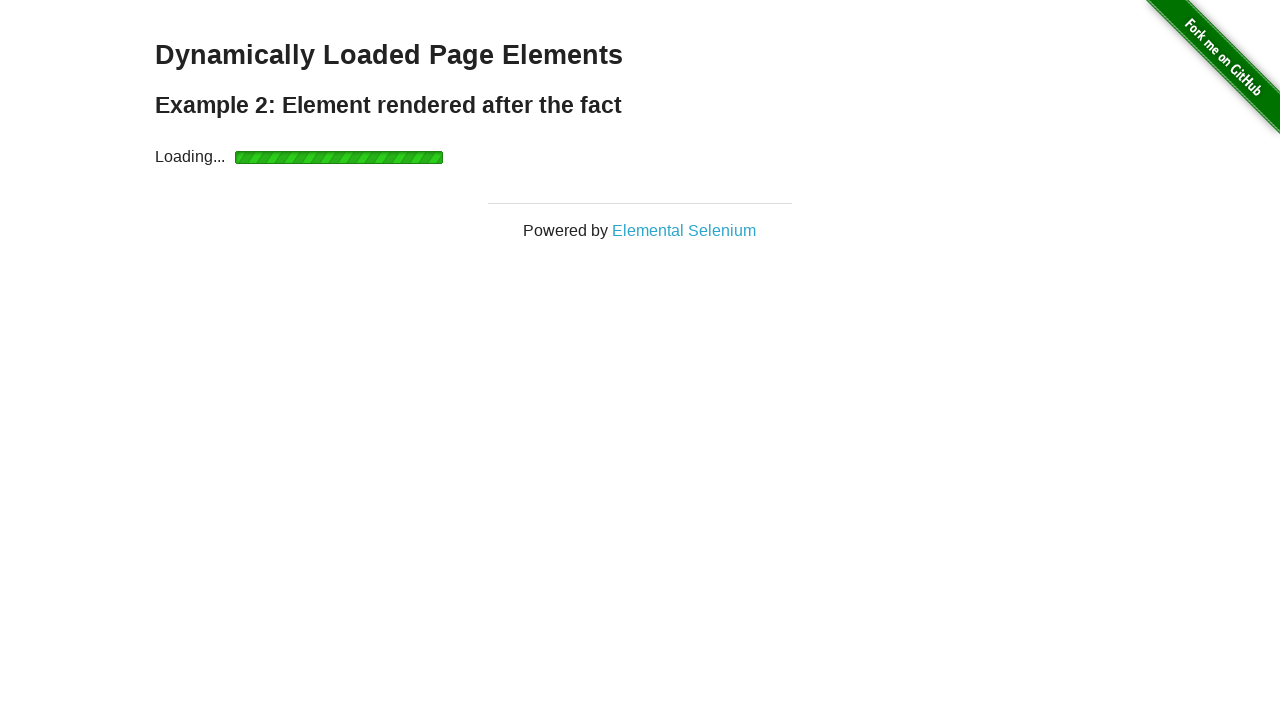

Dynamically loaded element with 'Hello World!' text appeared
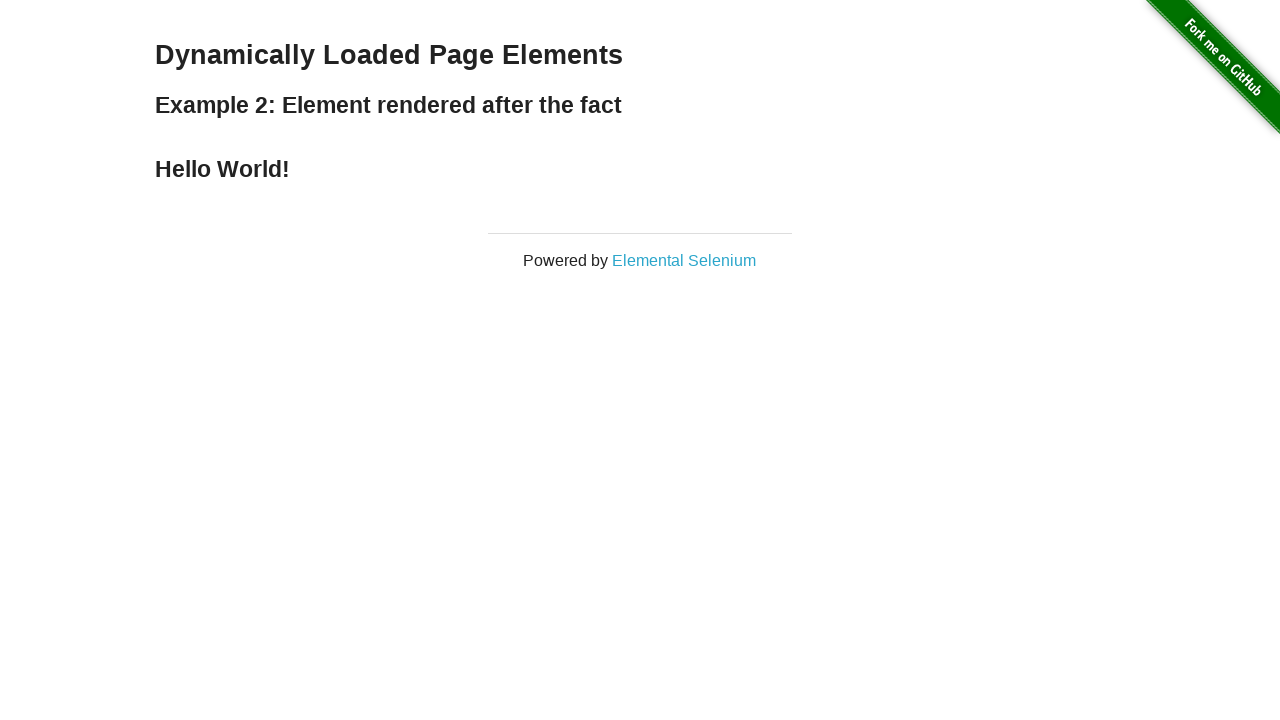

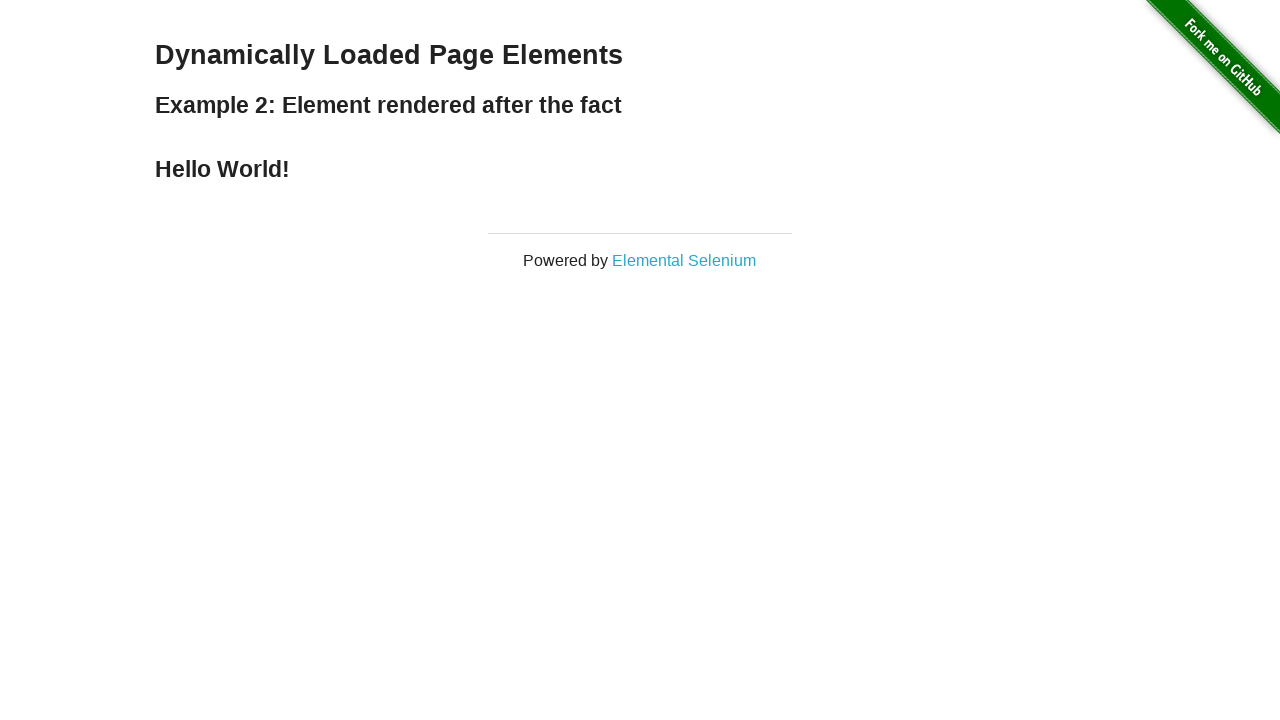